Navigates to W3Schools iframe tutorial page and counts the number of iframes present on the page

Starting URL: https://www.w3schools.com/html/html_iframe.asp

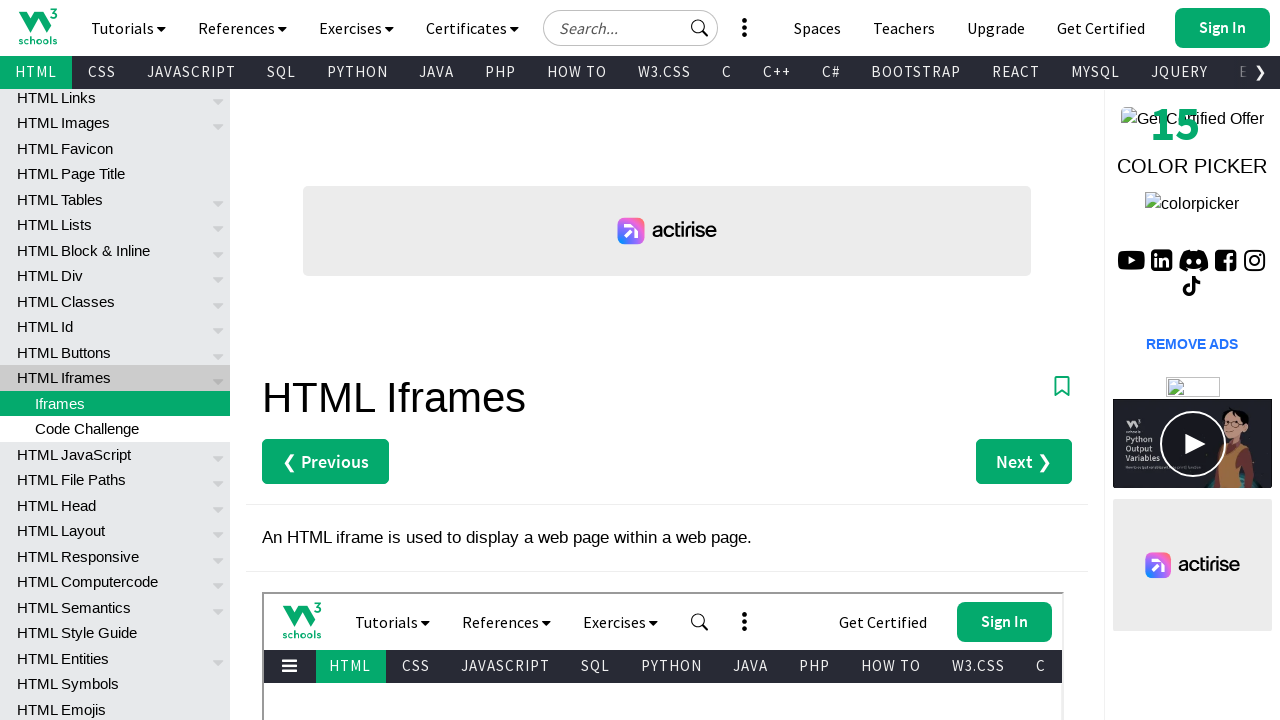

Navigated to W3Schools iframe tutorial page
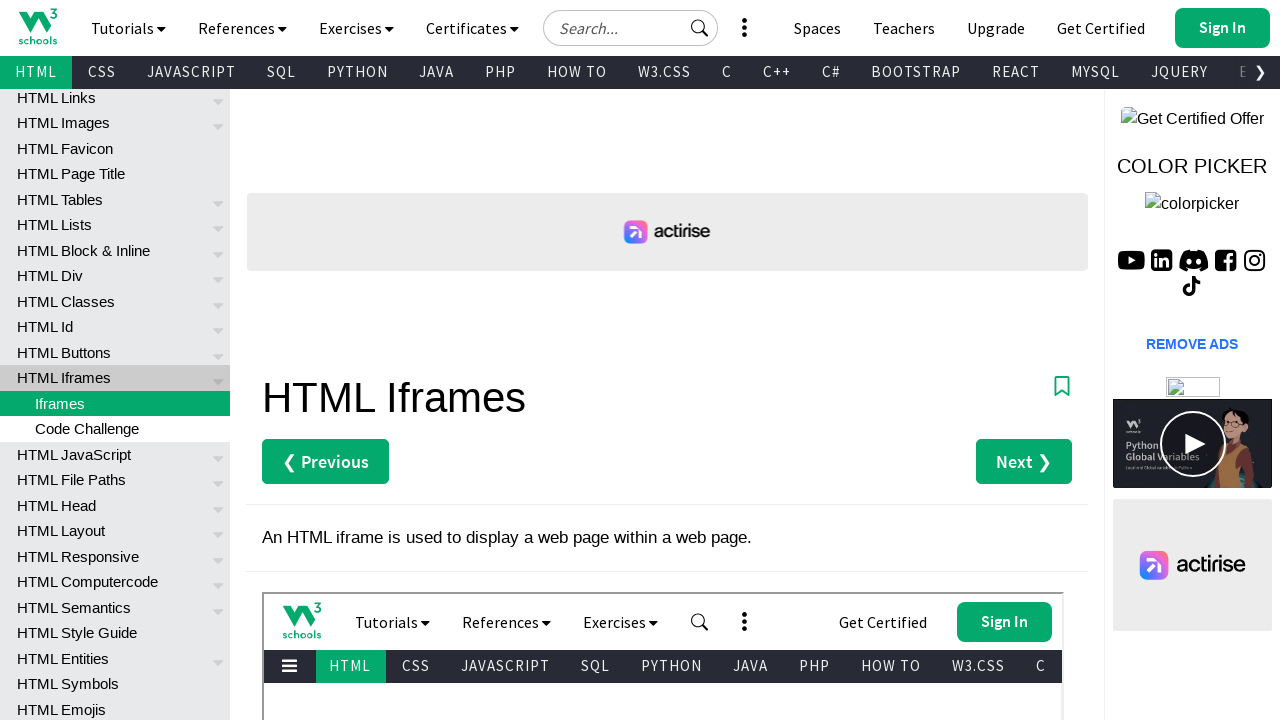

Page loaded (domcontentloaded state reached)
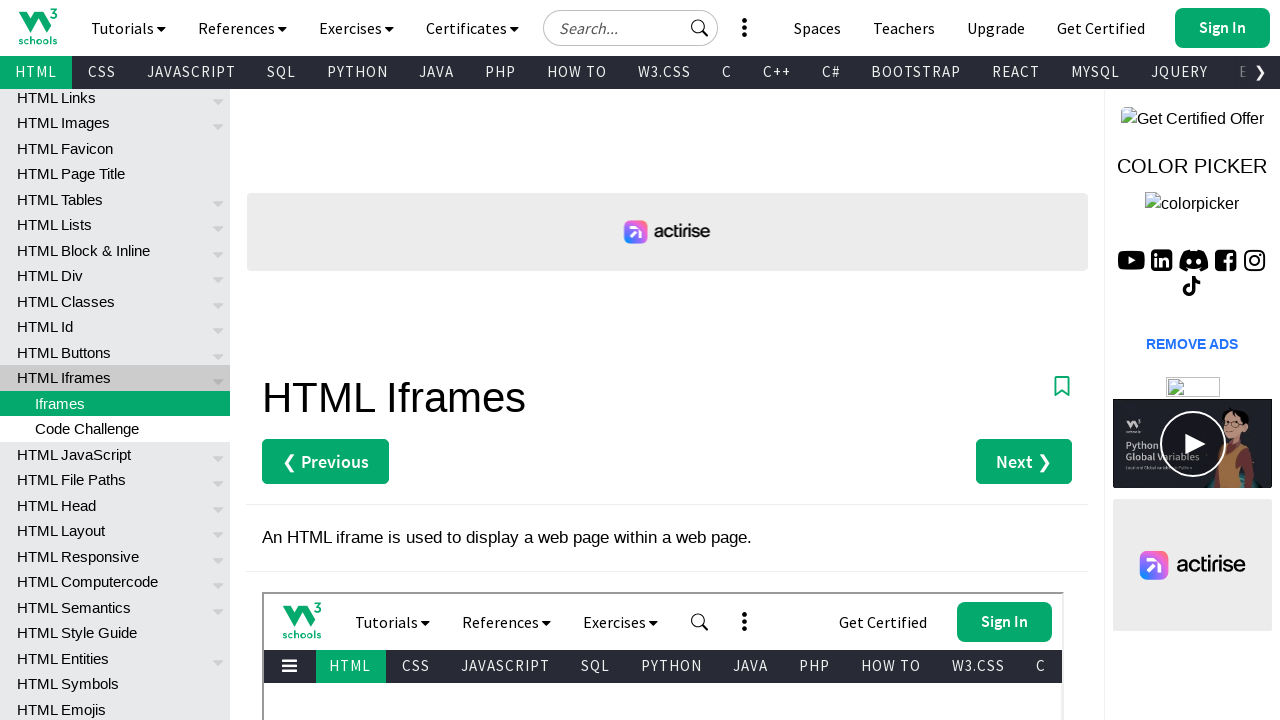

Found 7 iframes on the page
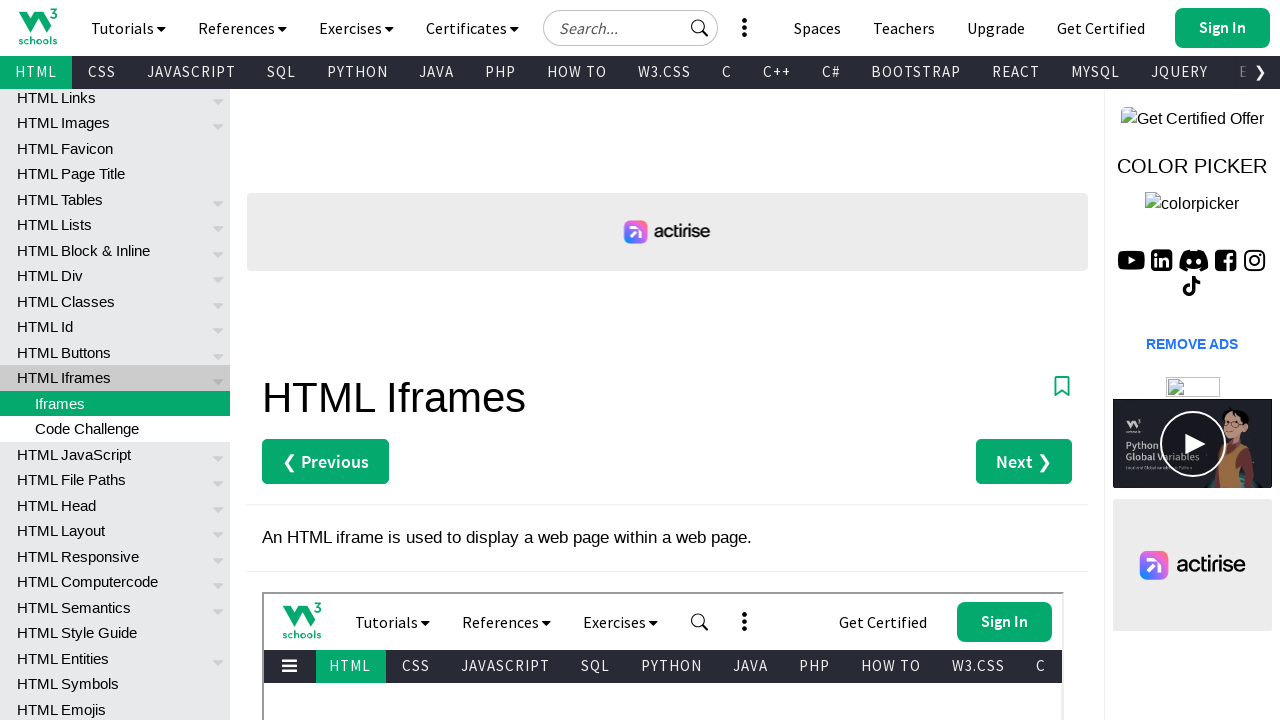

Verified that at least one iframe is present on the page
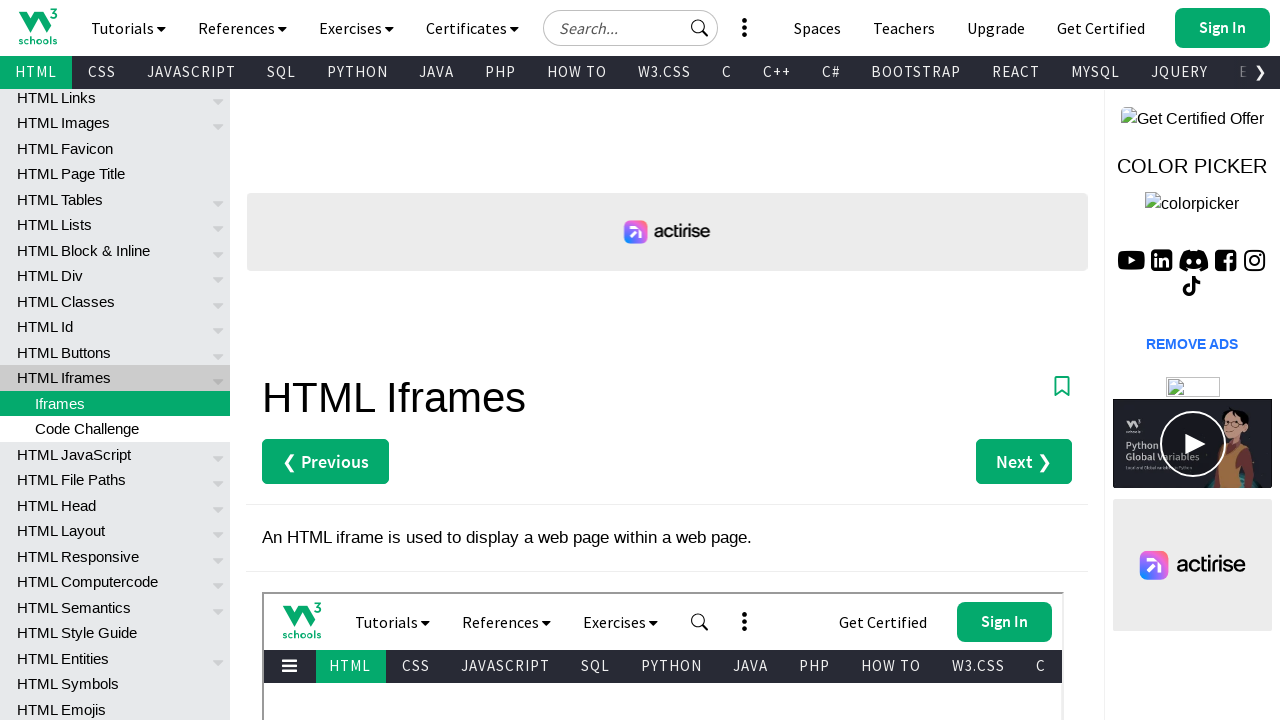

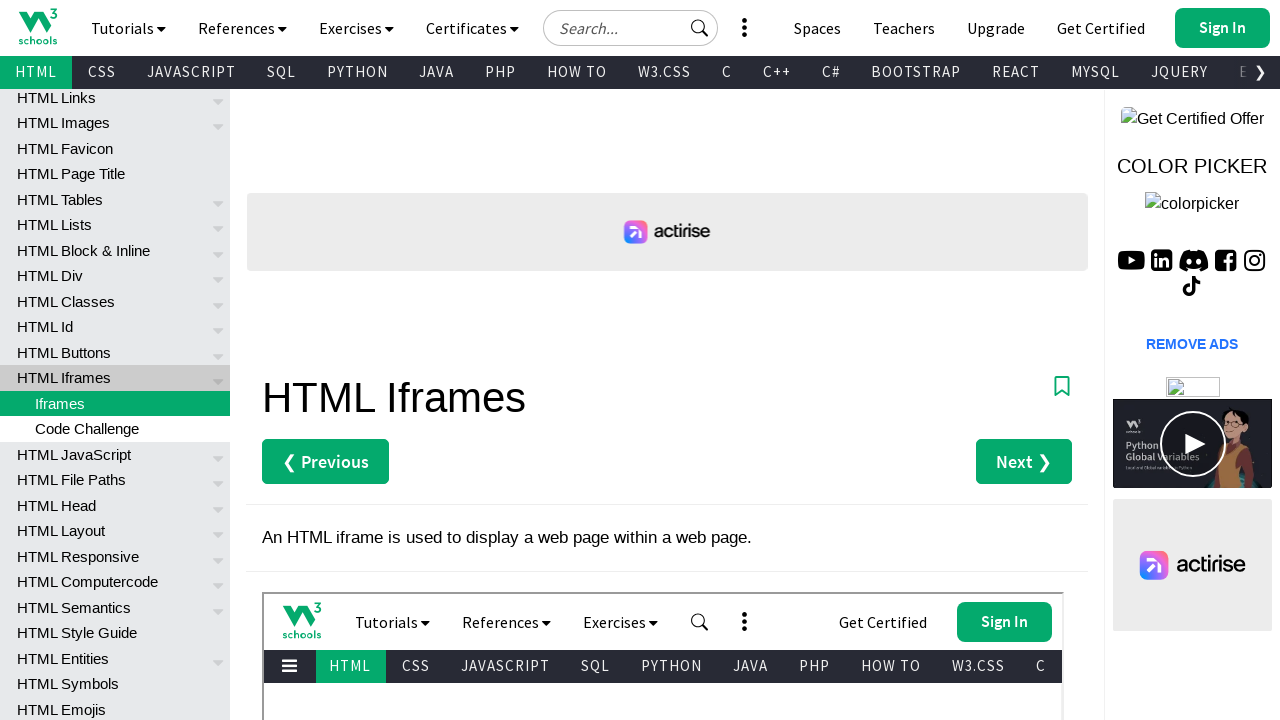